Tests A/B test opt-out functionality by visiting the page, verifying initial A/B test state, adding an opt-out cookie, refreshing the page, and confirming the opt-out was successful.

Starting URL: http://the-internet.herokuapp.com/abtest

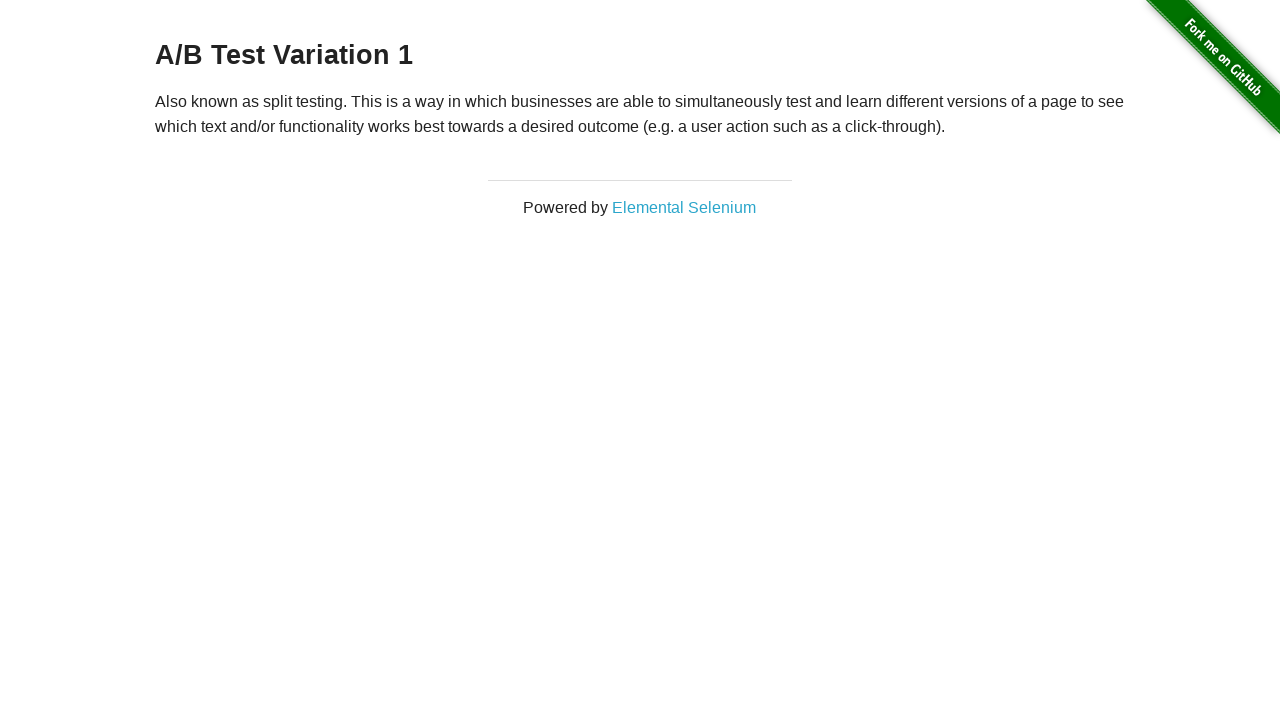

Waited for h3 heading element to be present
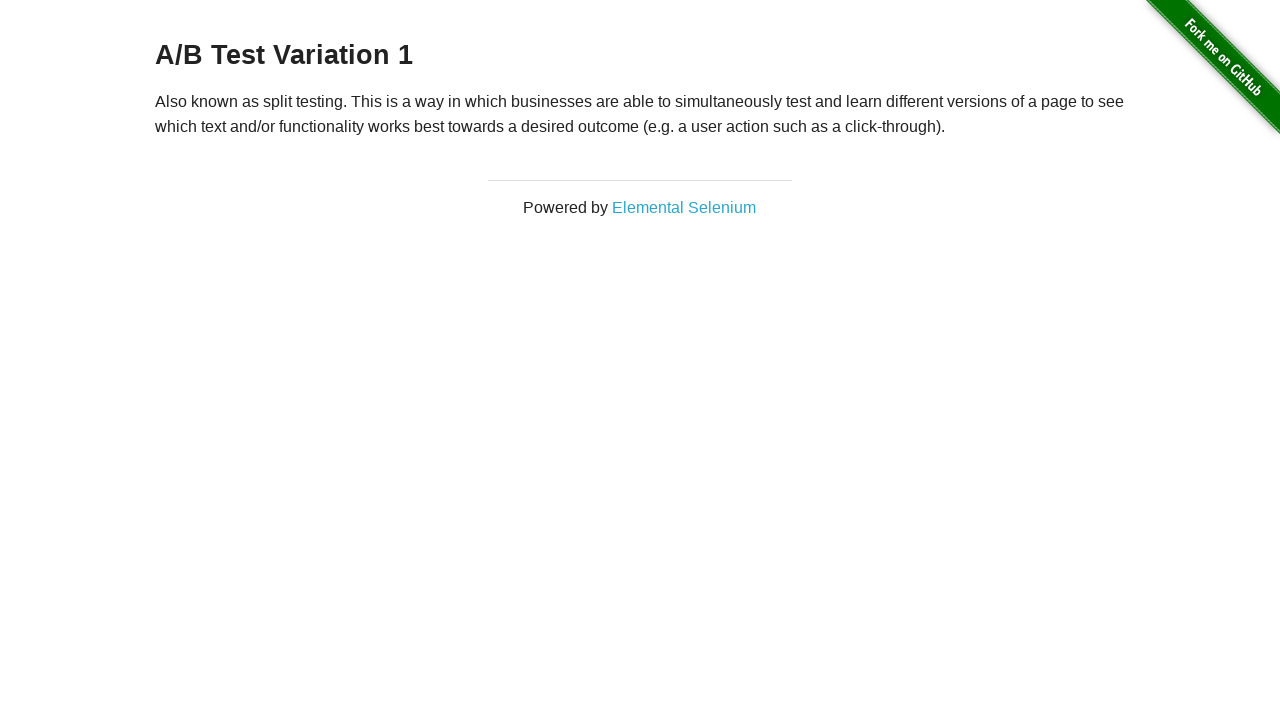

Retrieved initial heading text content
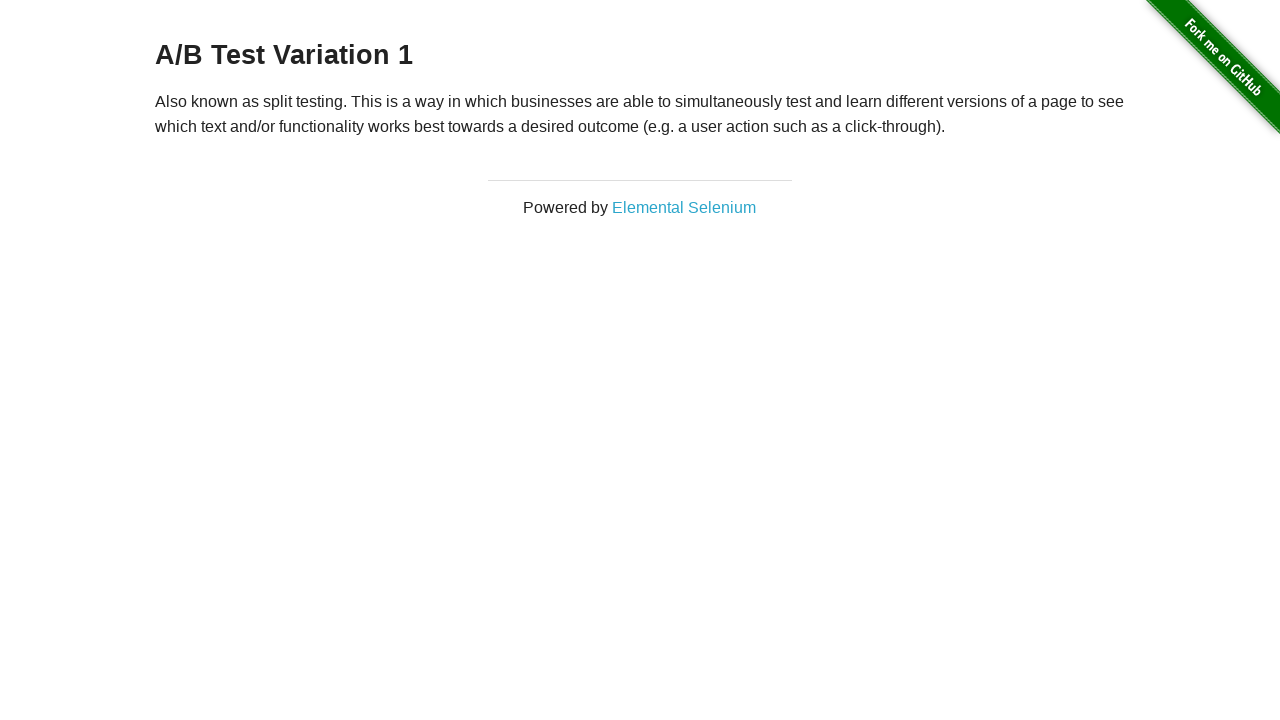

Verified initial heading starts with 'A/B Test' (actual: 'A/B Test Variation 1')
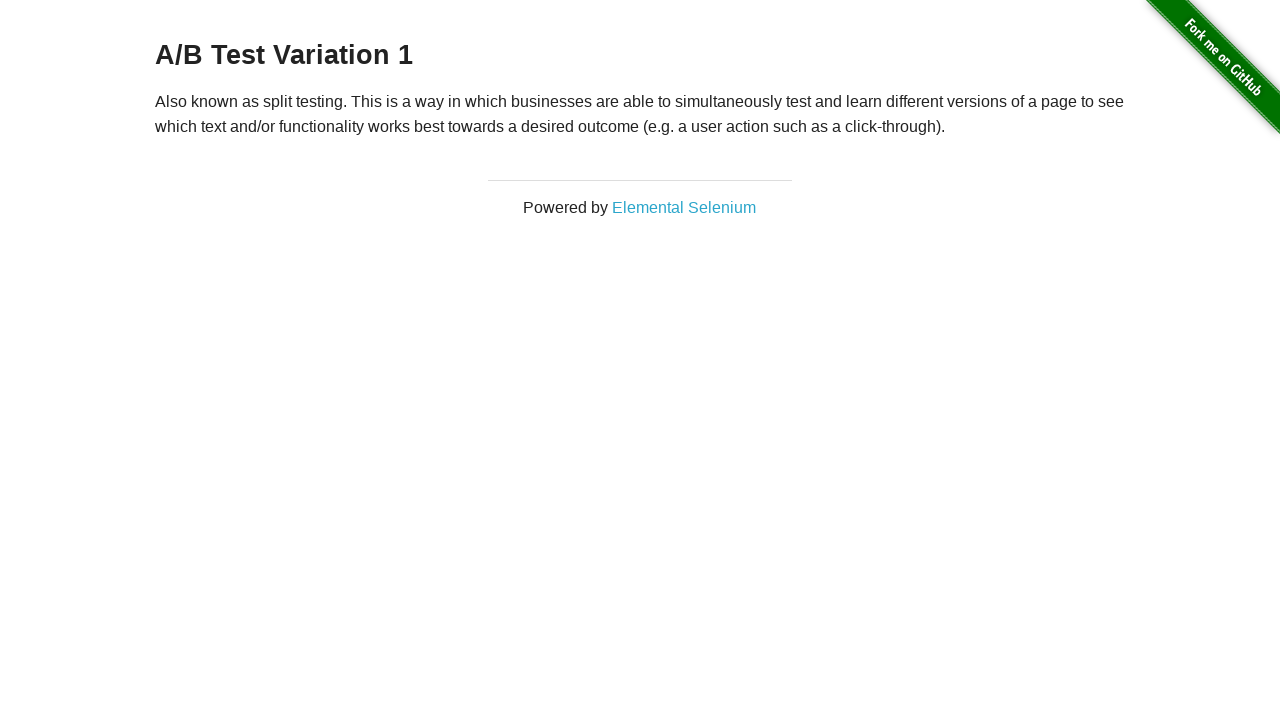

Added optimizelyOptOut cookie with value 'true'
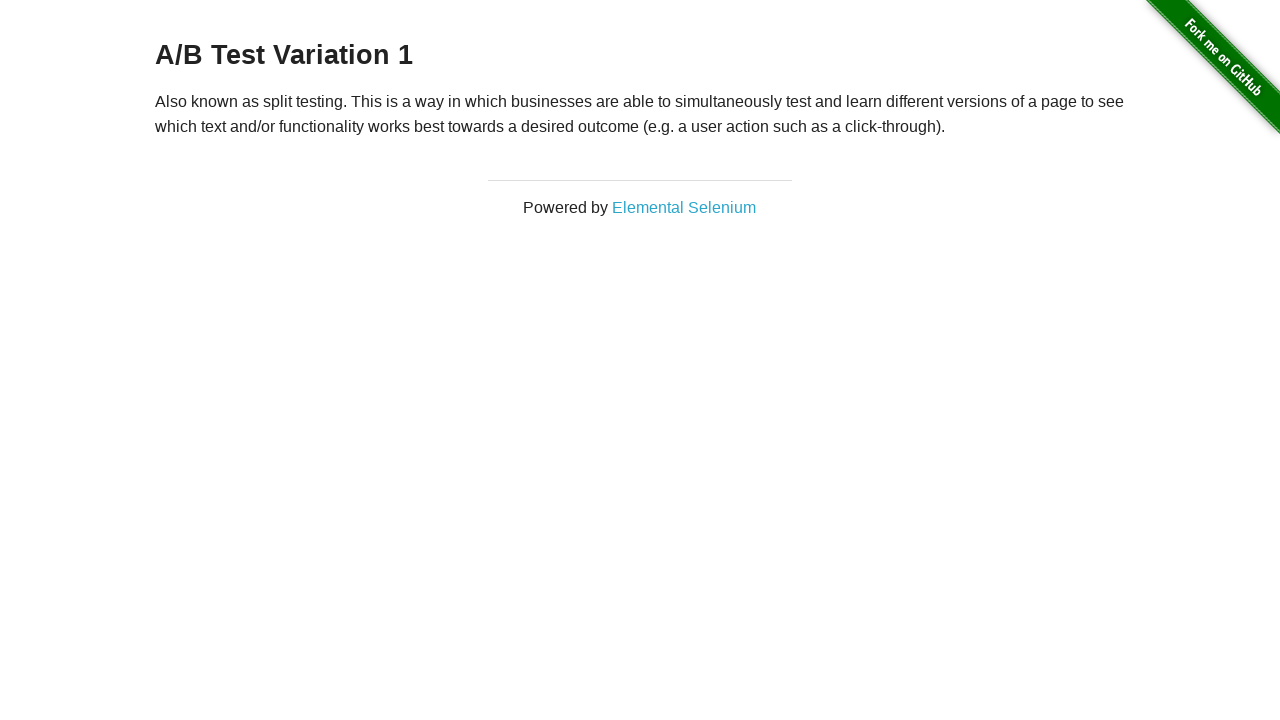

Reloaded the page to apply opt-out cookie
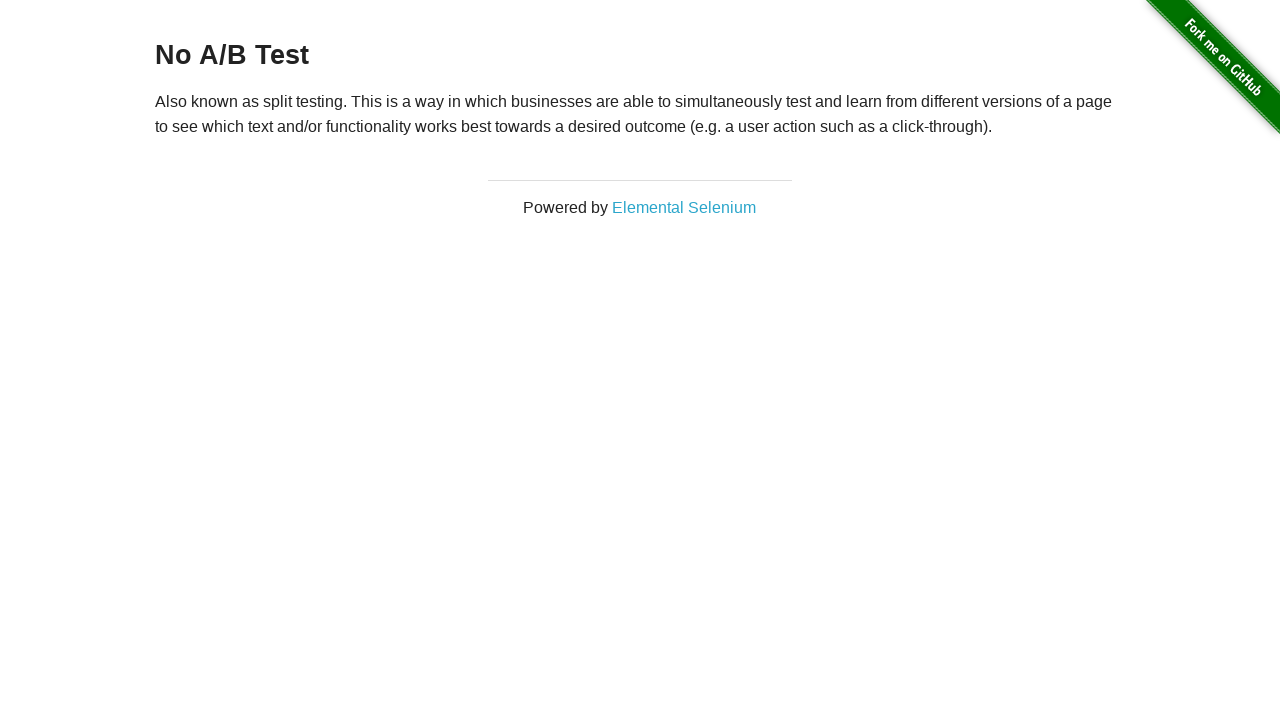

Waited for h3 heading element after page reload
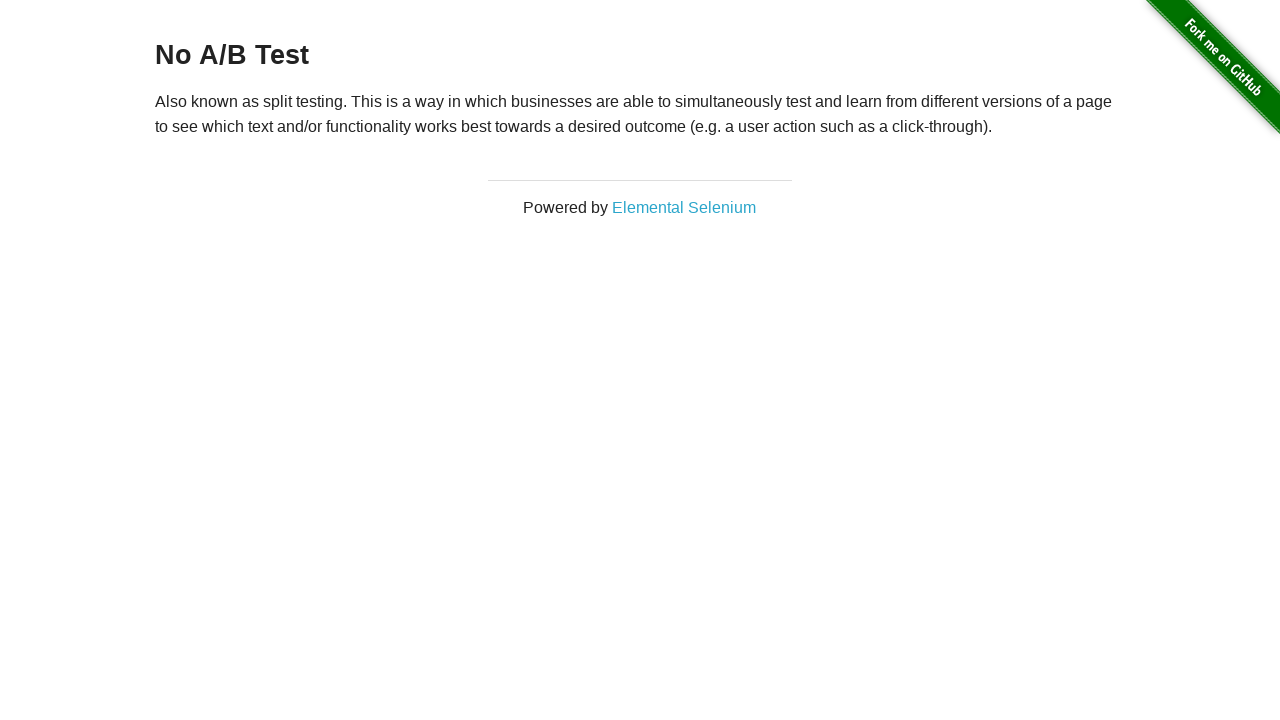

Retrieved heading text content after opt-out
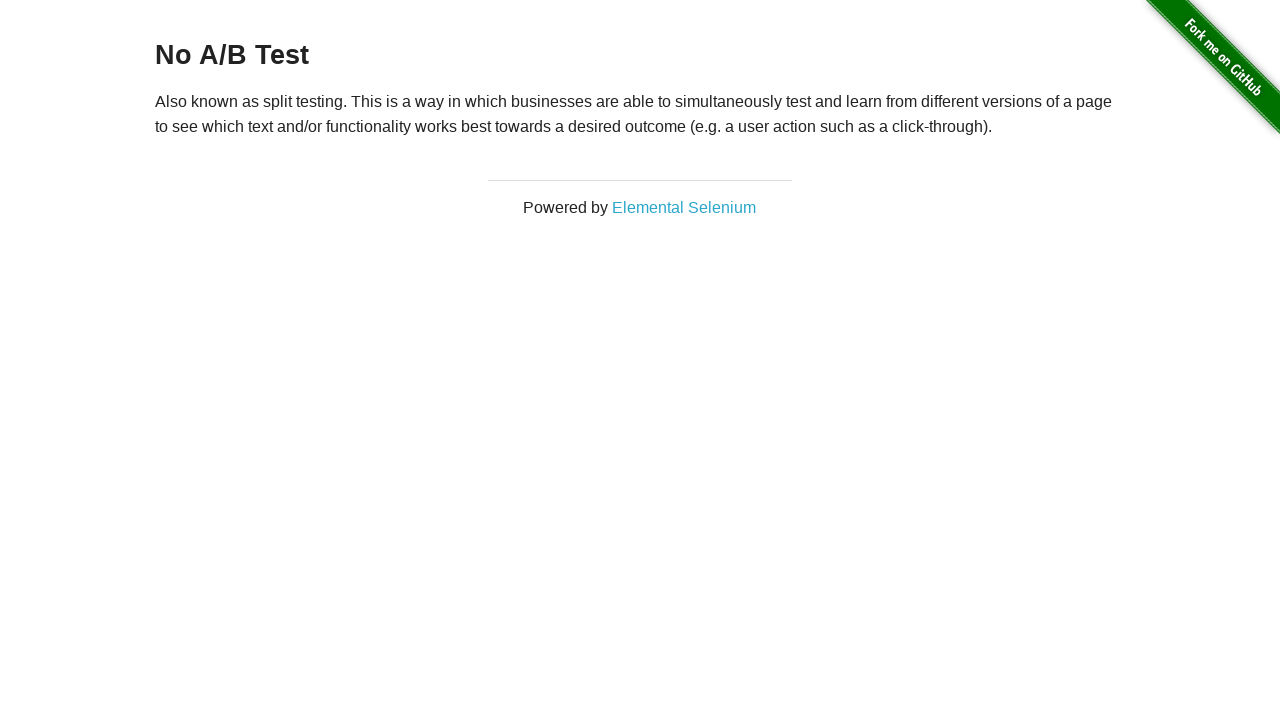

Verified opt-out was successful - heading now shows 'No A/B Test' (actual: 'No A/B Test')
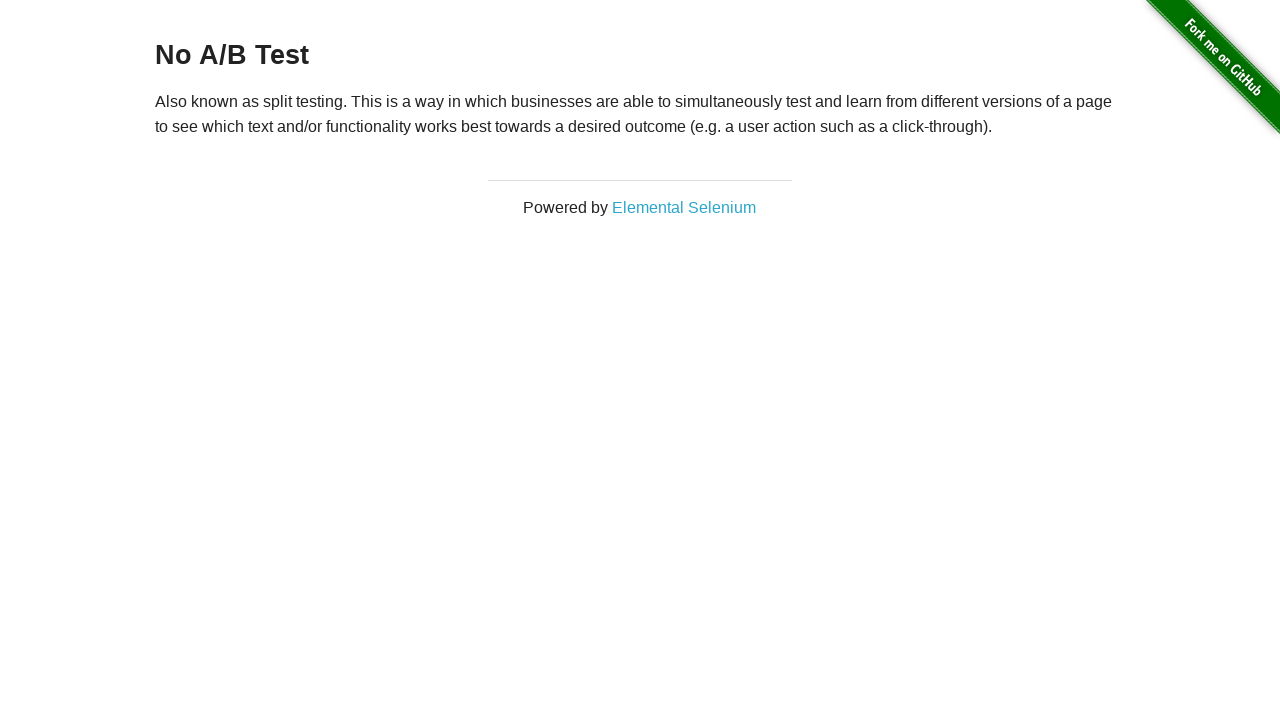

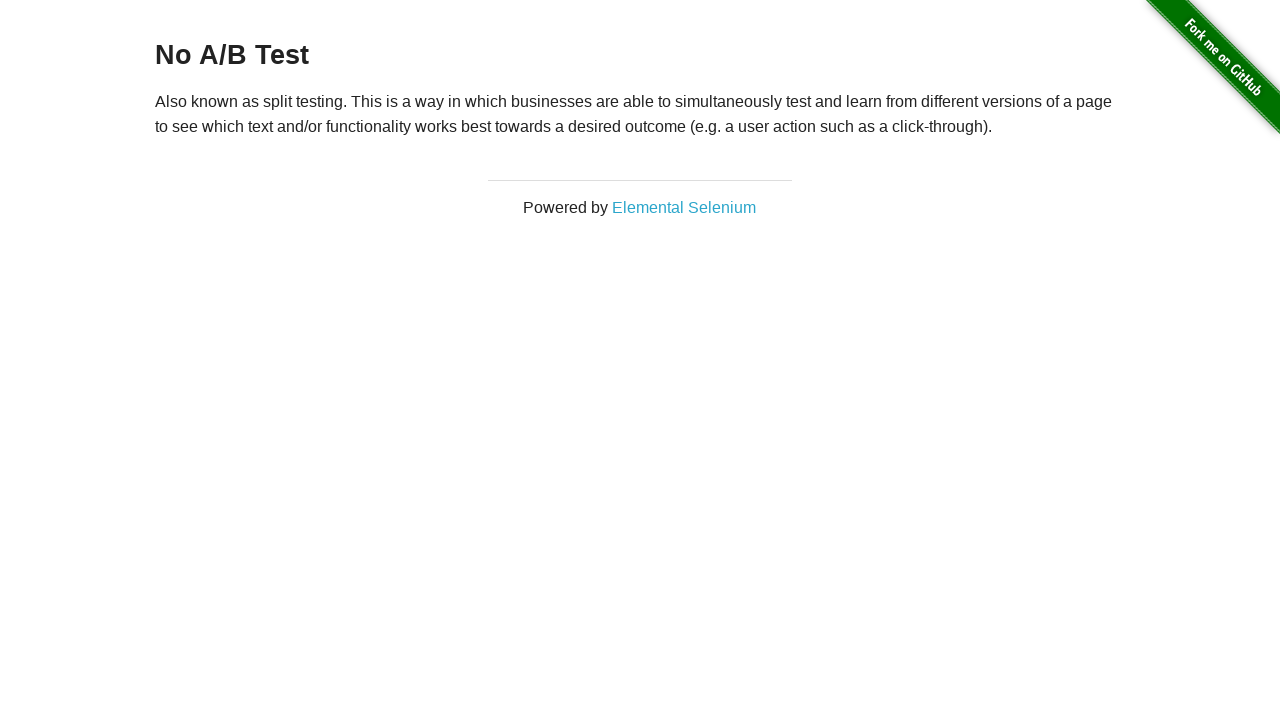